Tests auto-suggestive dropdown functionality by typing "ind" and selecting "India" from the suggestions

Starting URL: https://rahulshettyacademy.com/dropdownsPractise/

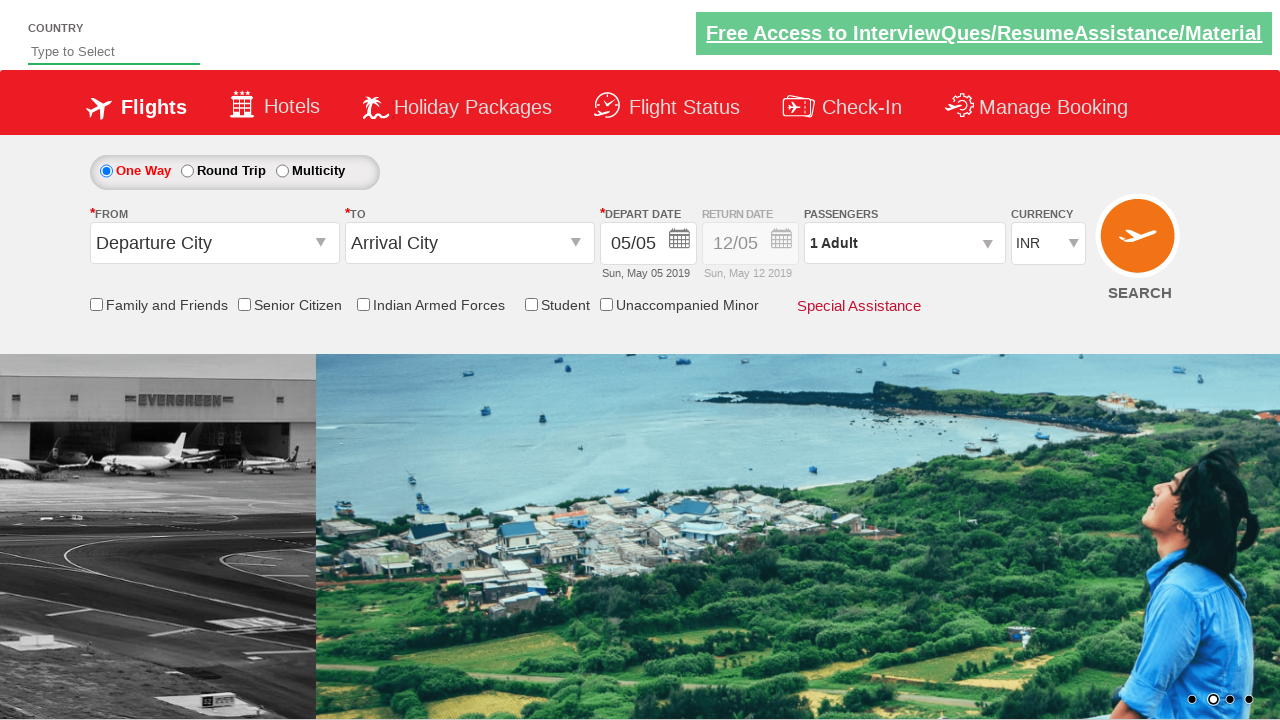

Filled autosuggest field with 'ind' on #autosuggest
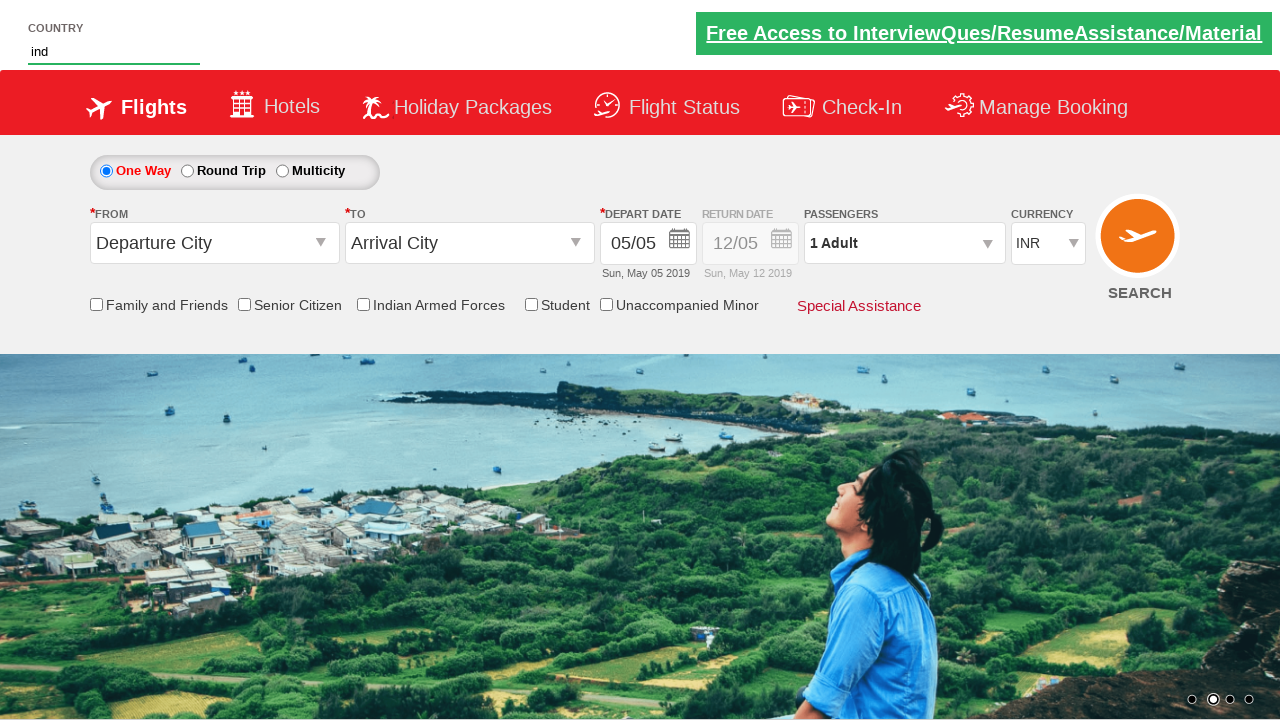

Waited for suggestion dropdown to appear
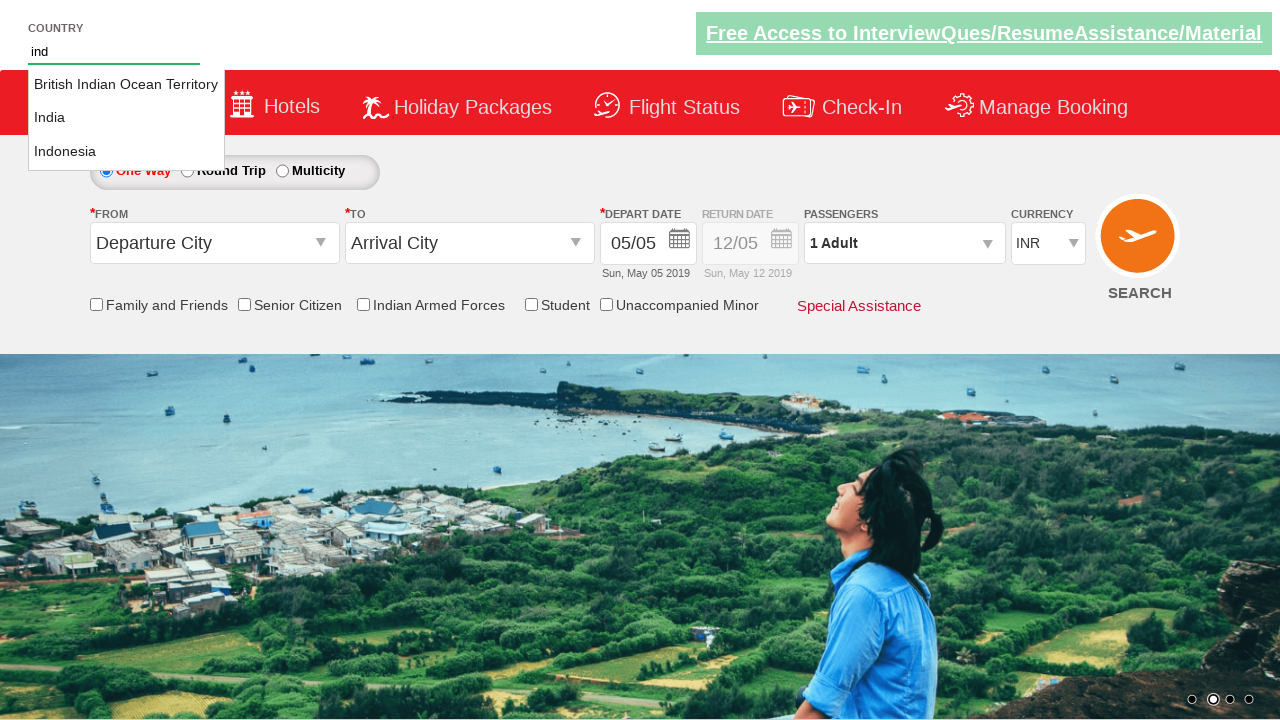

Retrieved all suggestion options from dropdown
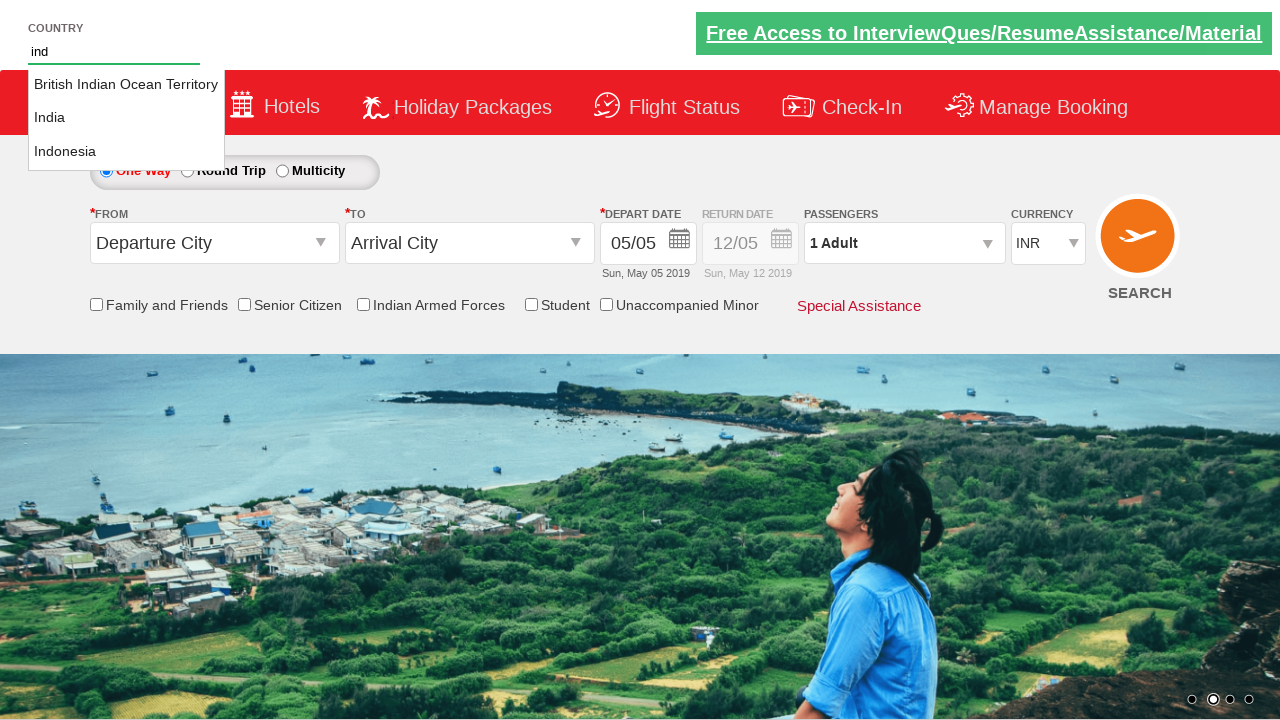

Selected 'India' from the autosuggestive dropdown at (126, 118) on xpath=//li[@class='ui-menu-item']/a >> nth=1
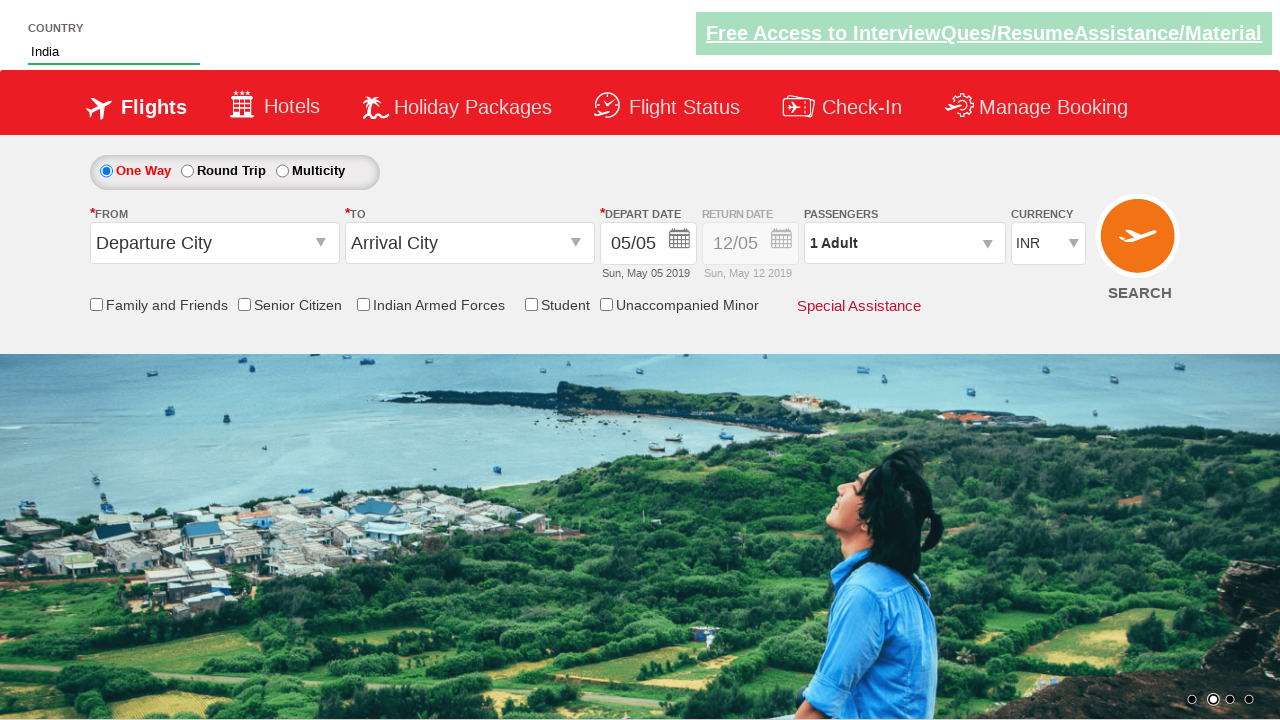

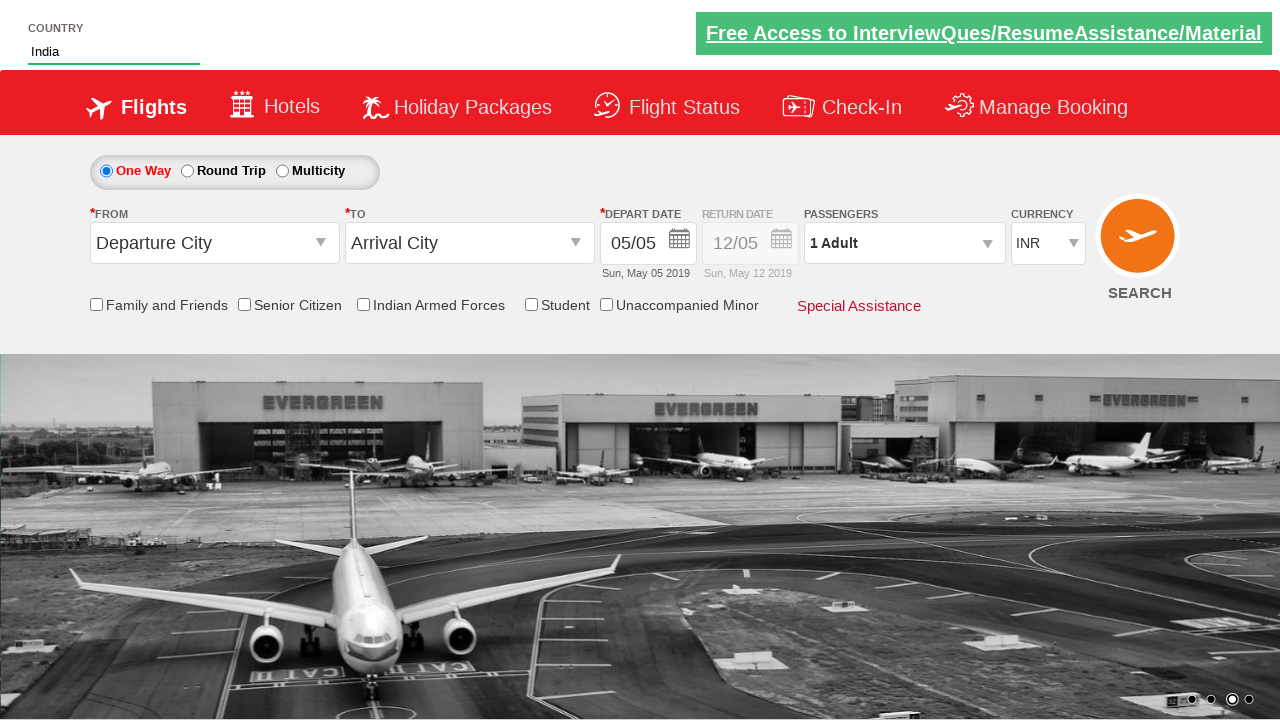